Tests file download functionality by downloading a PDF file from the page

Starting URL: http://the-internet.herokuapp.com/download

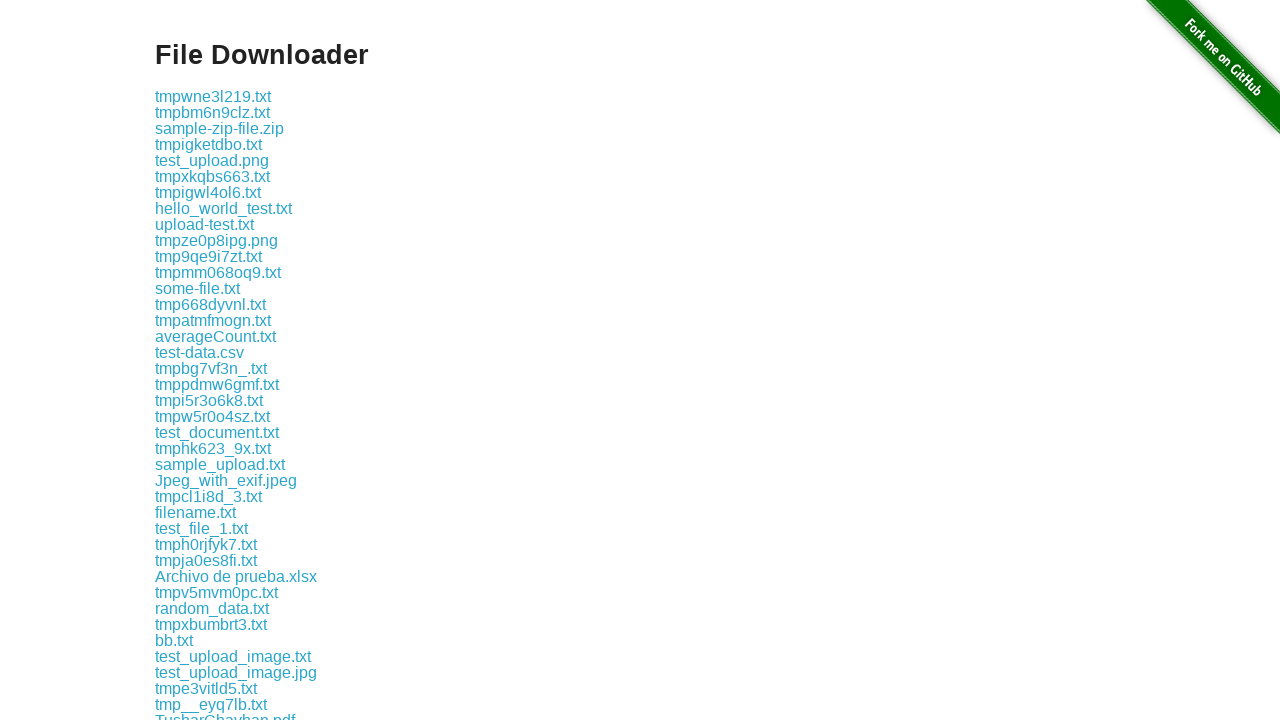

Waited for download links to be visible
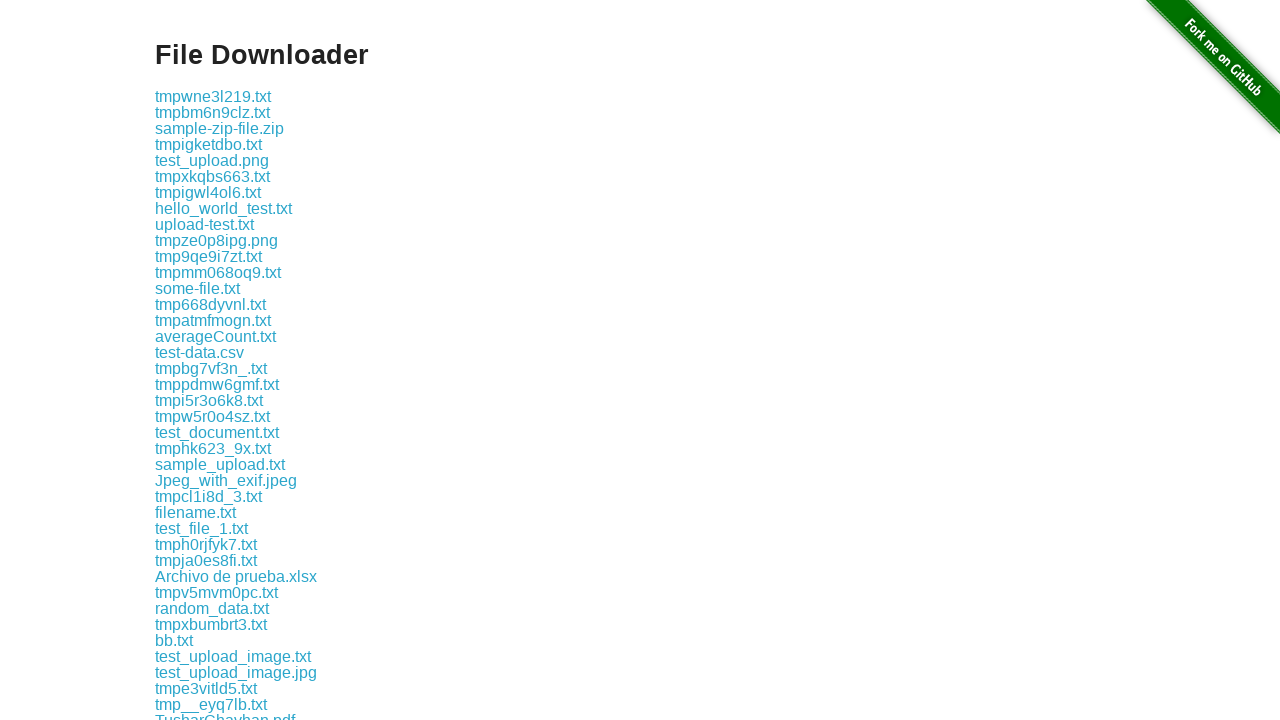

Clicked on PDF file link to download at (225, 712) on a[href$='.pdf']
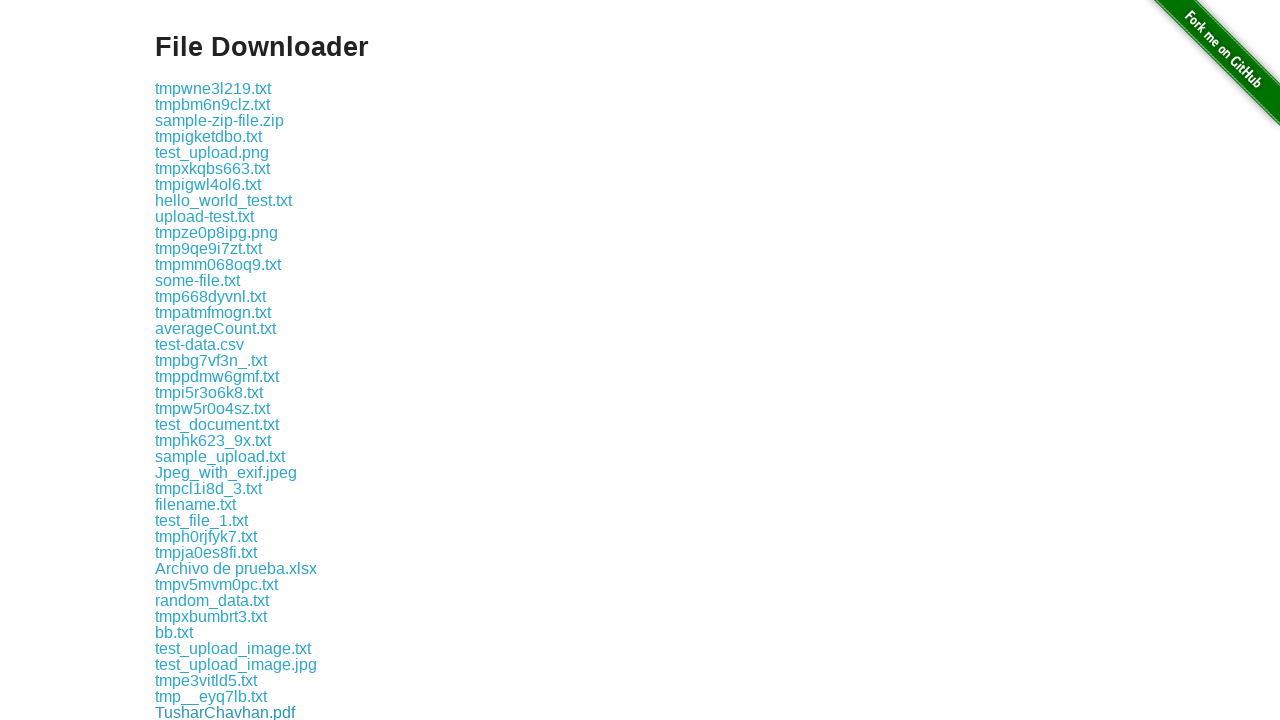

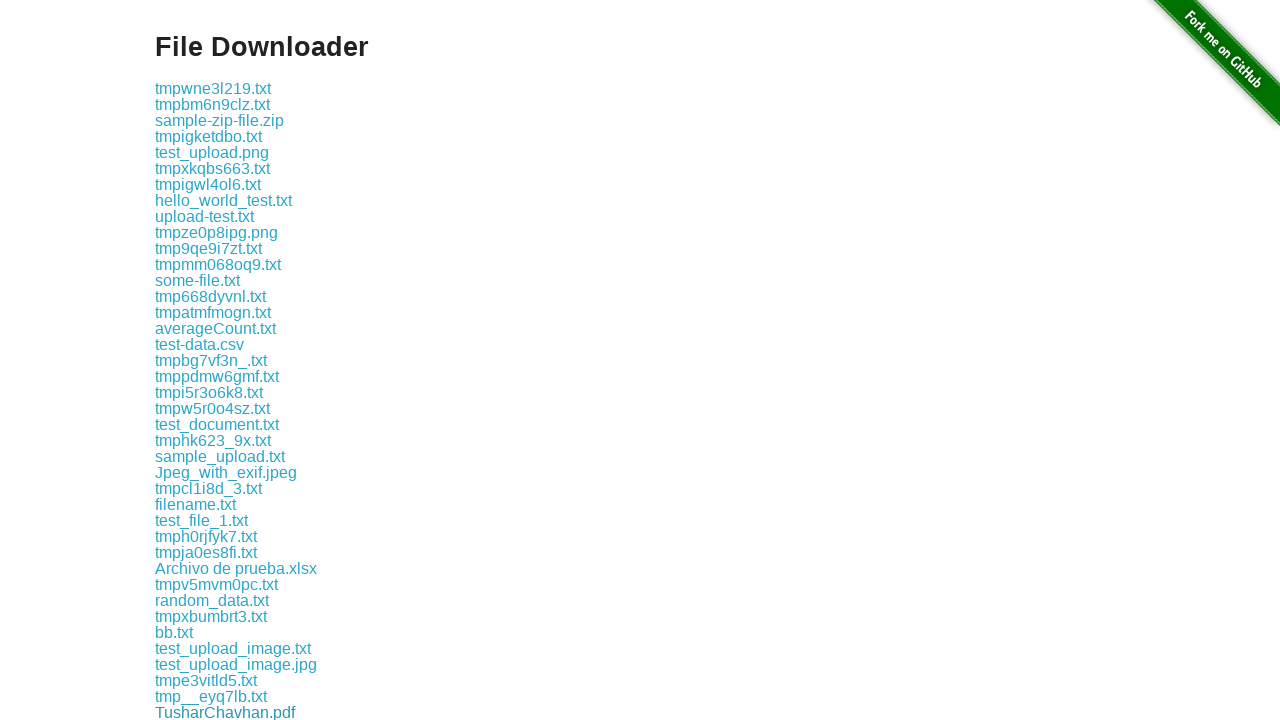